Clicks on the "Forgot email?" button on Gmail login page

Starting URL: https://gmail.com

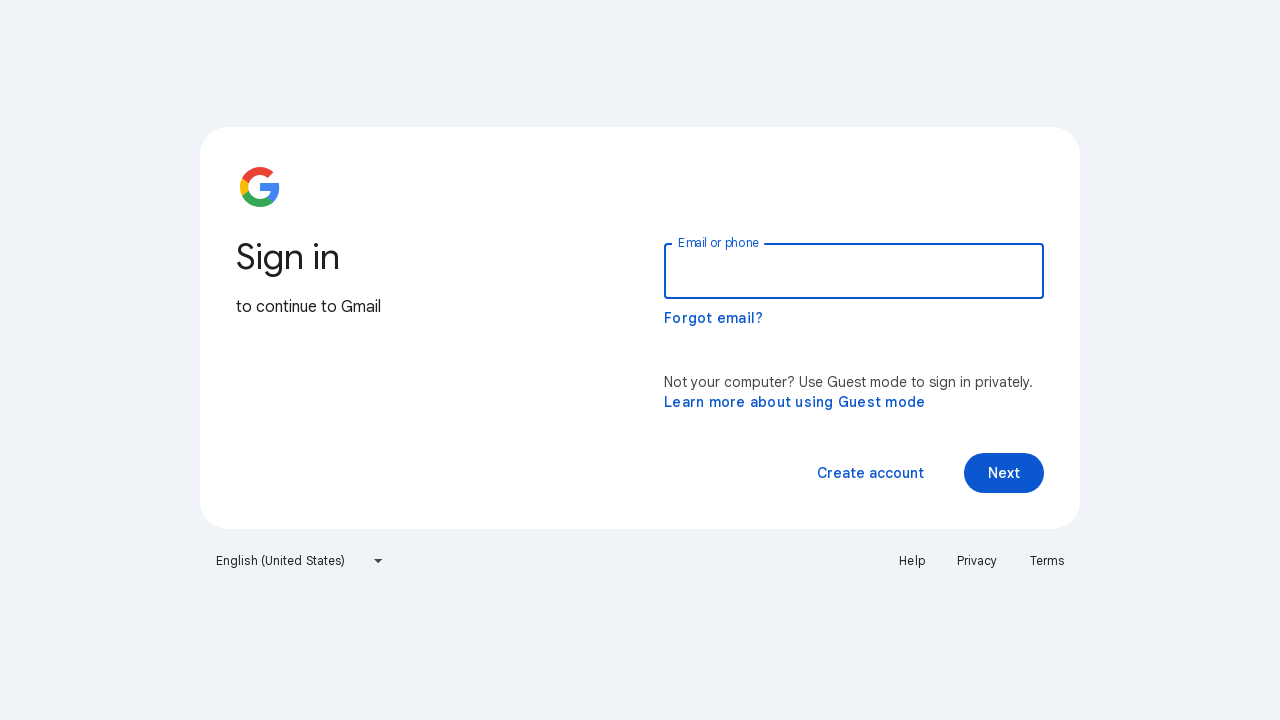

Navigated to Gmail login page
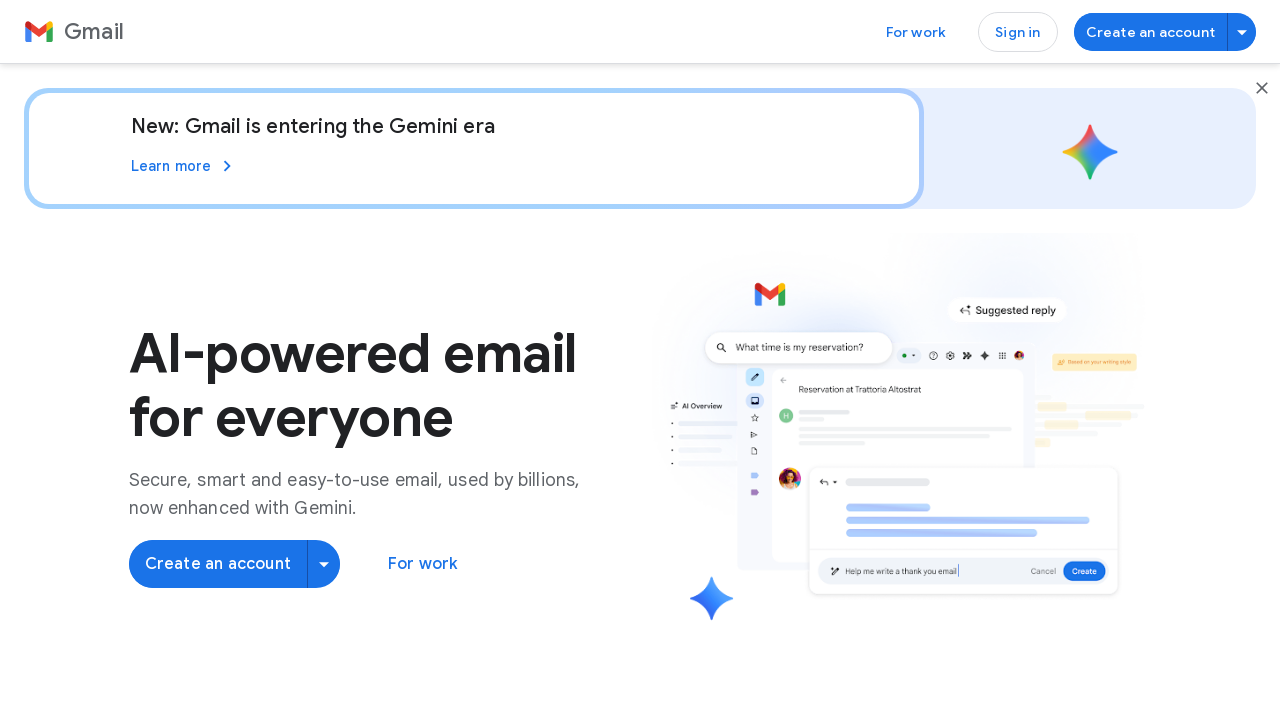

Located all buttons on the page
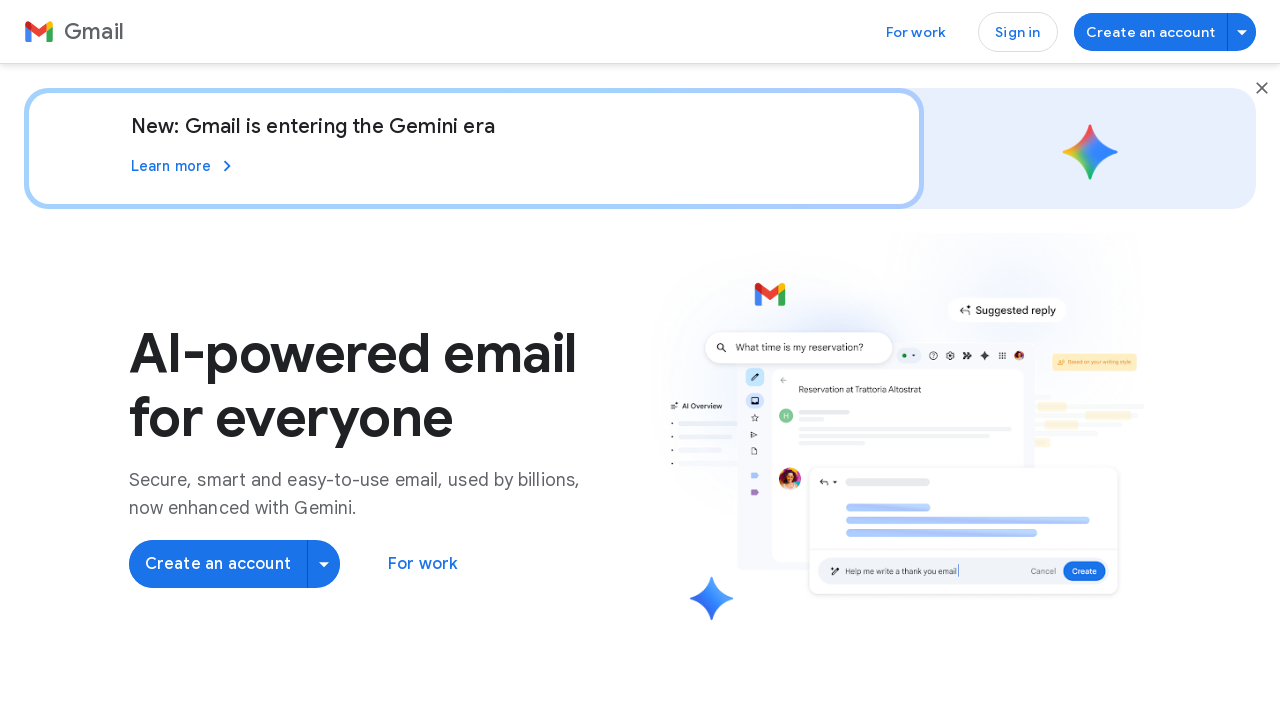

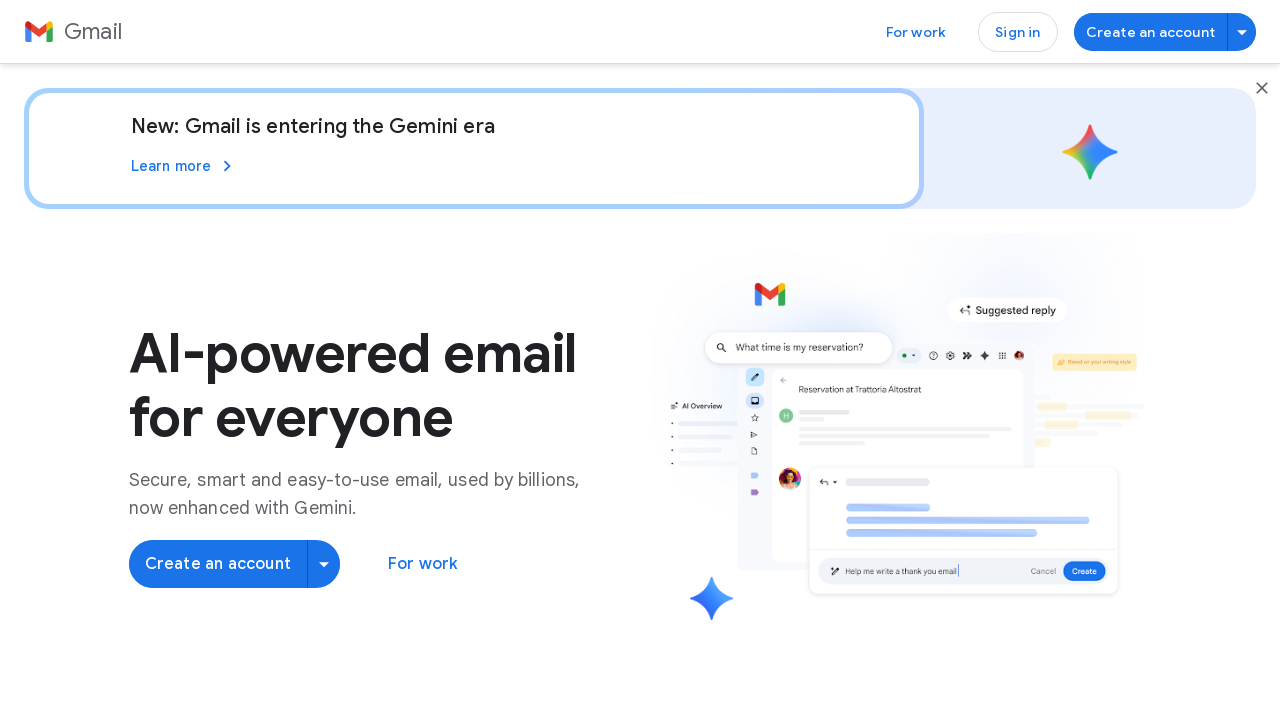